Tests file upload and download functionality with video recording, uploading a generated text file, verifying the upload, then downloading and comparing the file contents

Starting URL: https://the-internet.herokuapp.com/upload

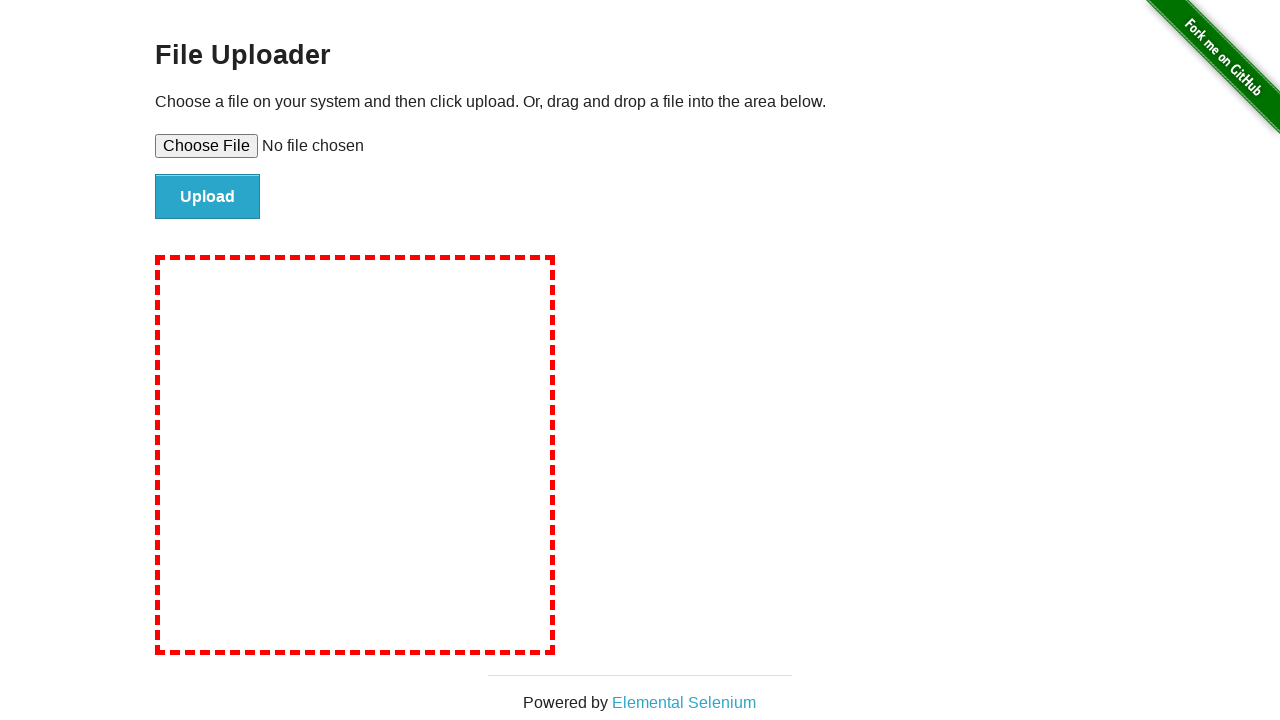

Generated temporary text file with sample content
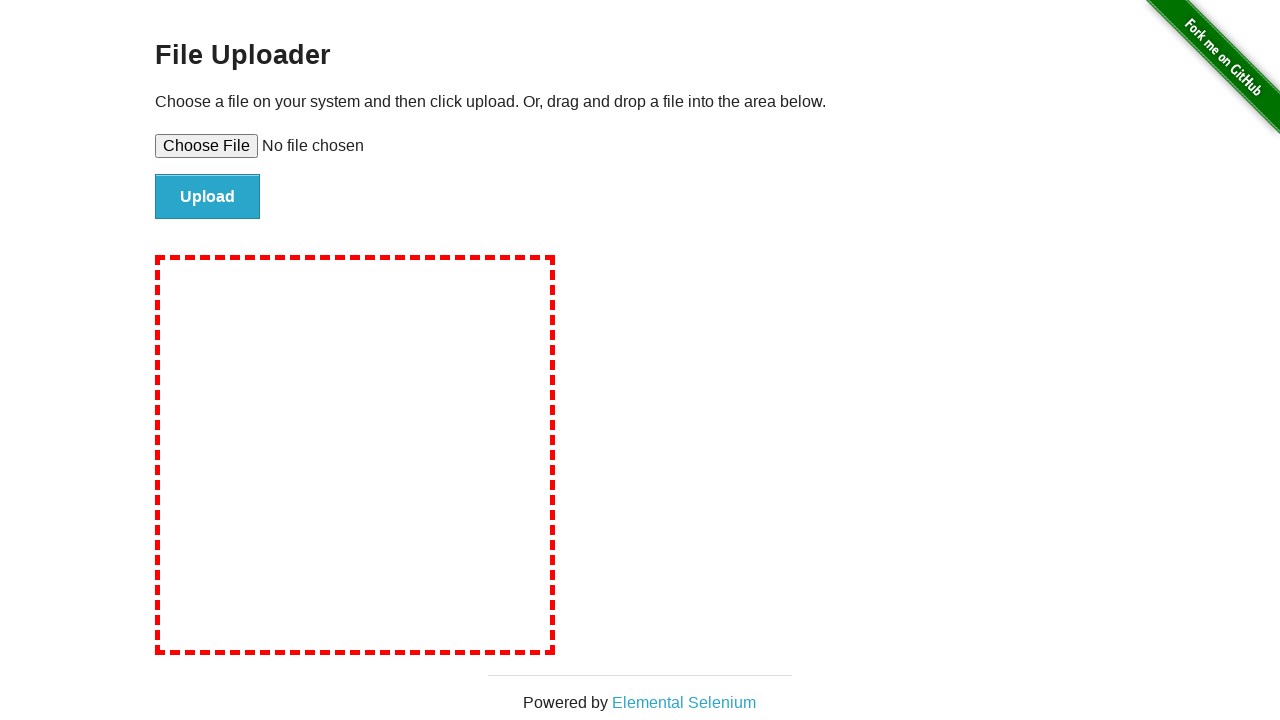

Set input file to upload temporary file
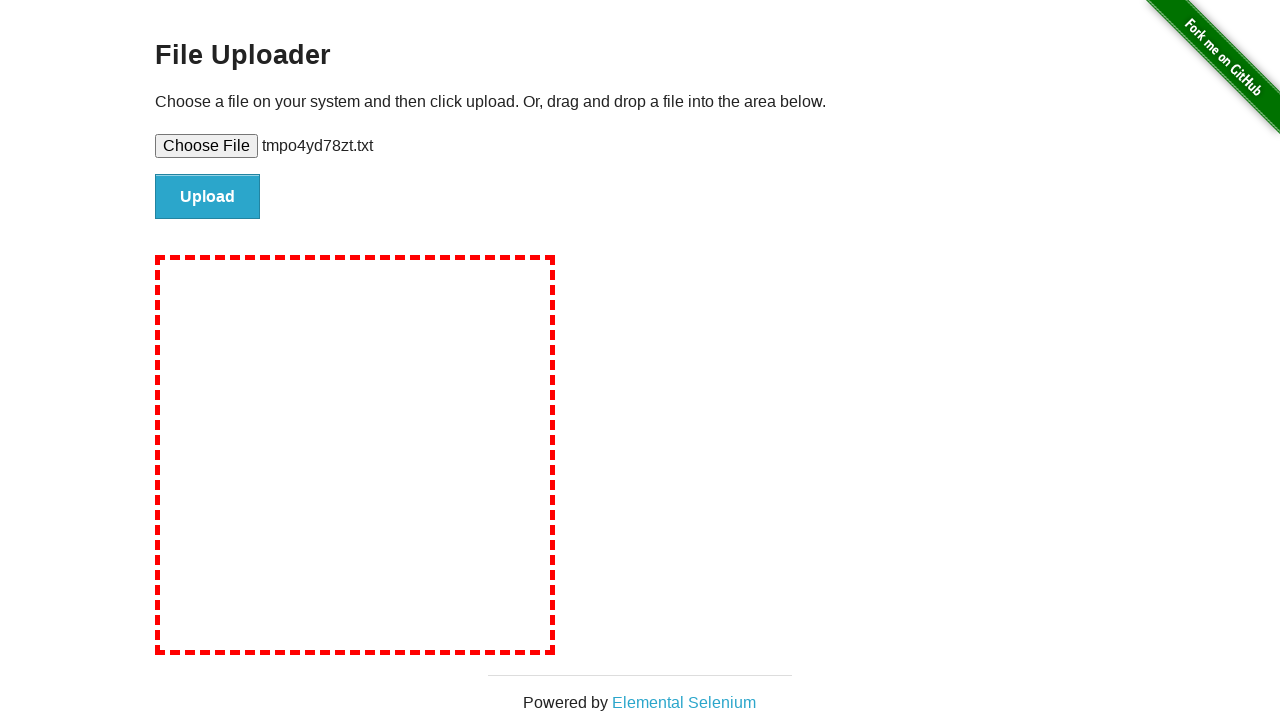

Clicked Upload button to submit file at (208, 197) on internal:role=button[name="Upload"i]
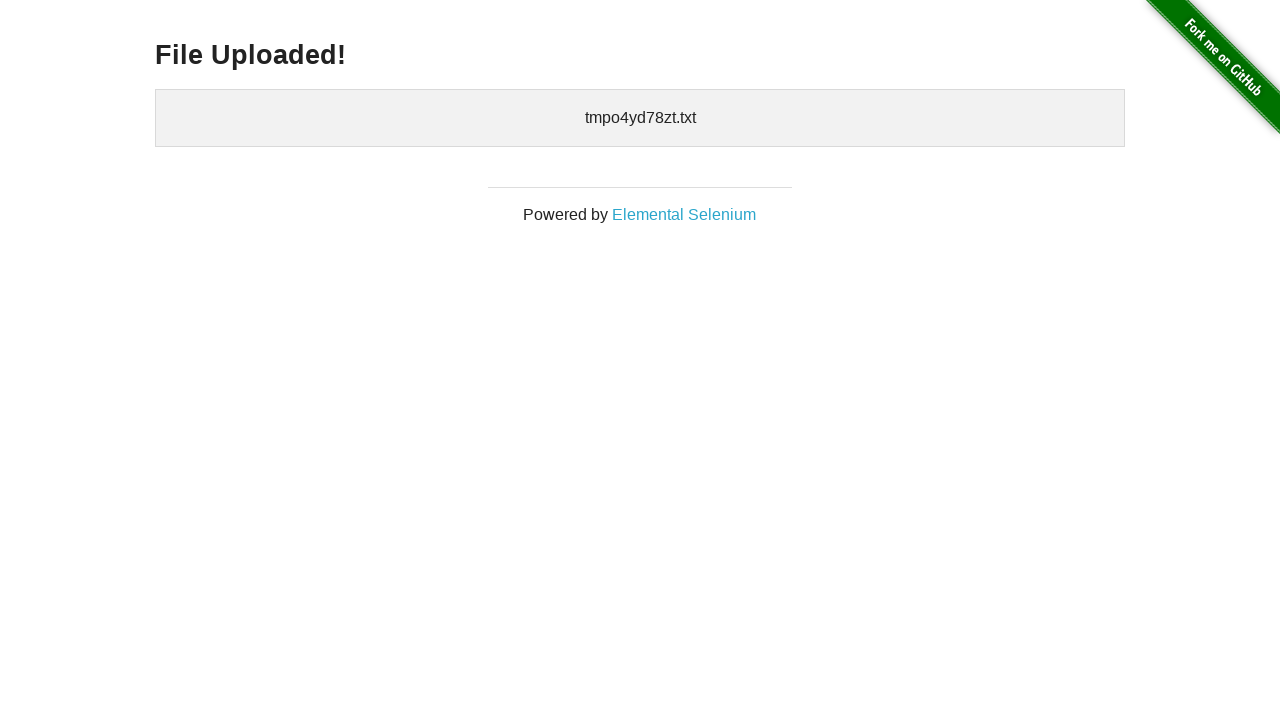

Upload confirmation appeared - file uploaded successfully
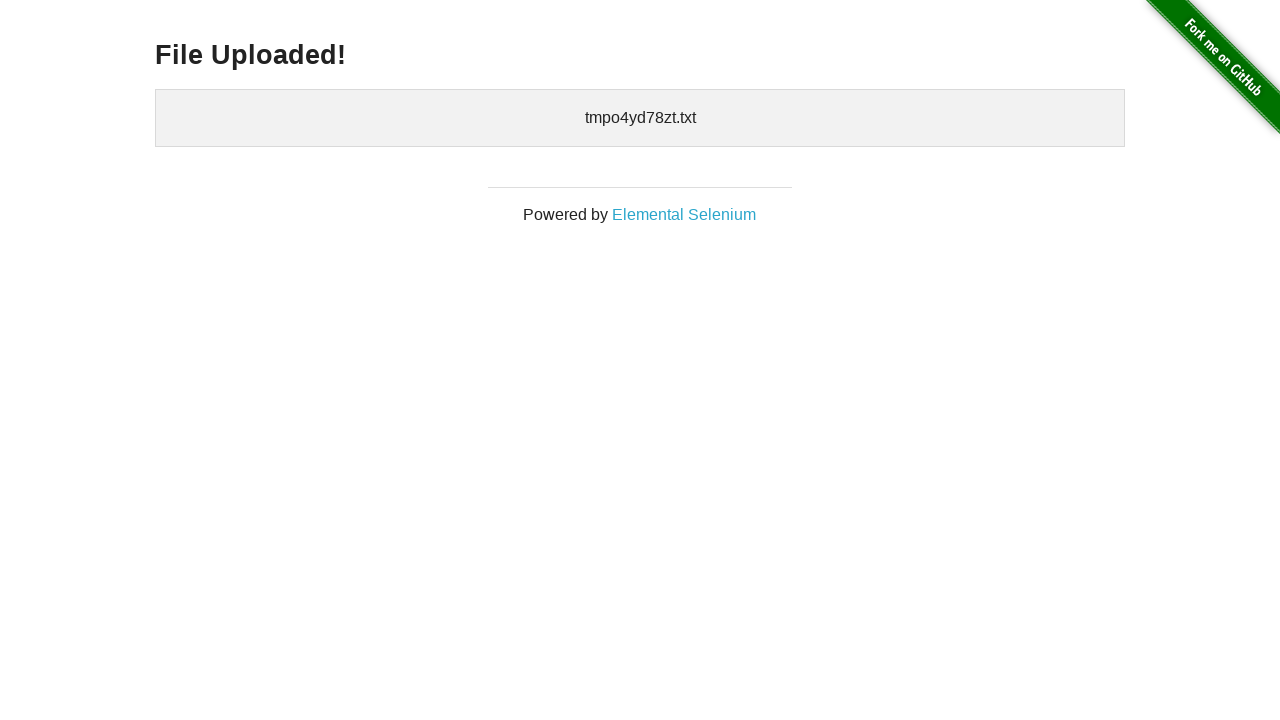

Navigated to download page
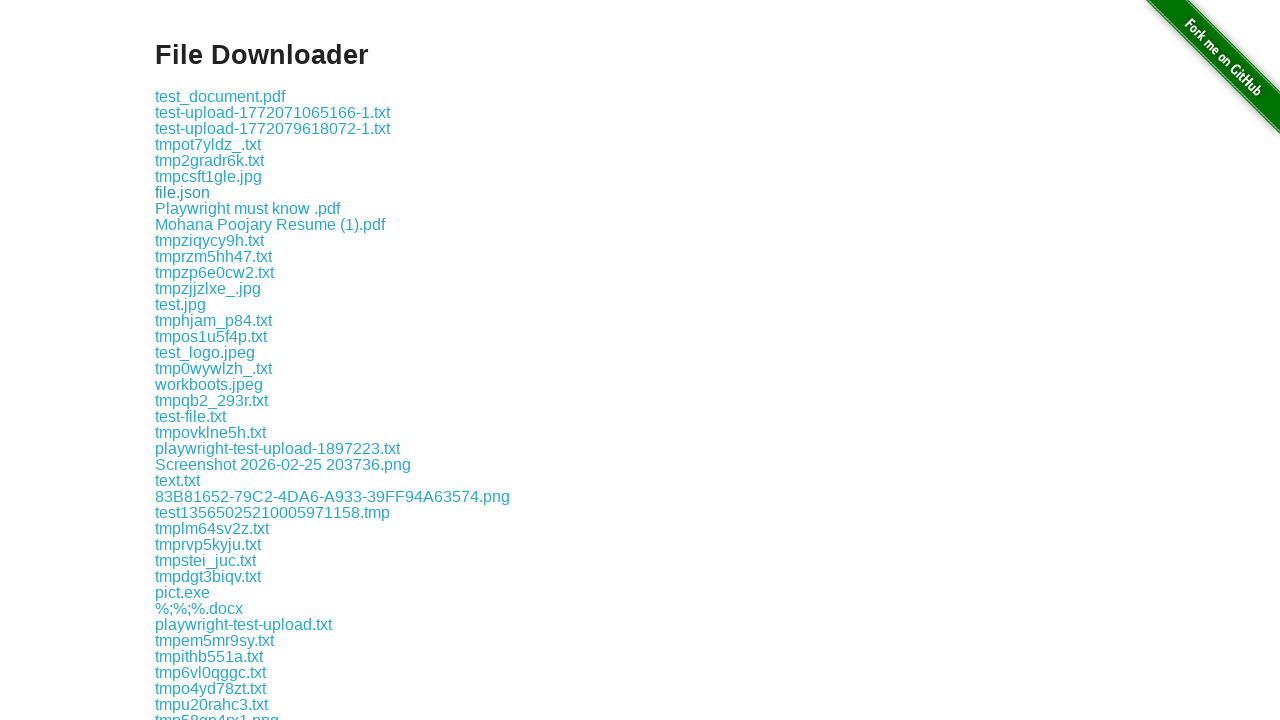

Clicked to download uploaded file at (210, 688) on internal:text="tmpo4yd78zt.txt"i
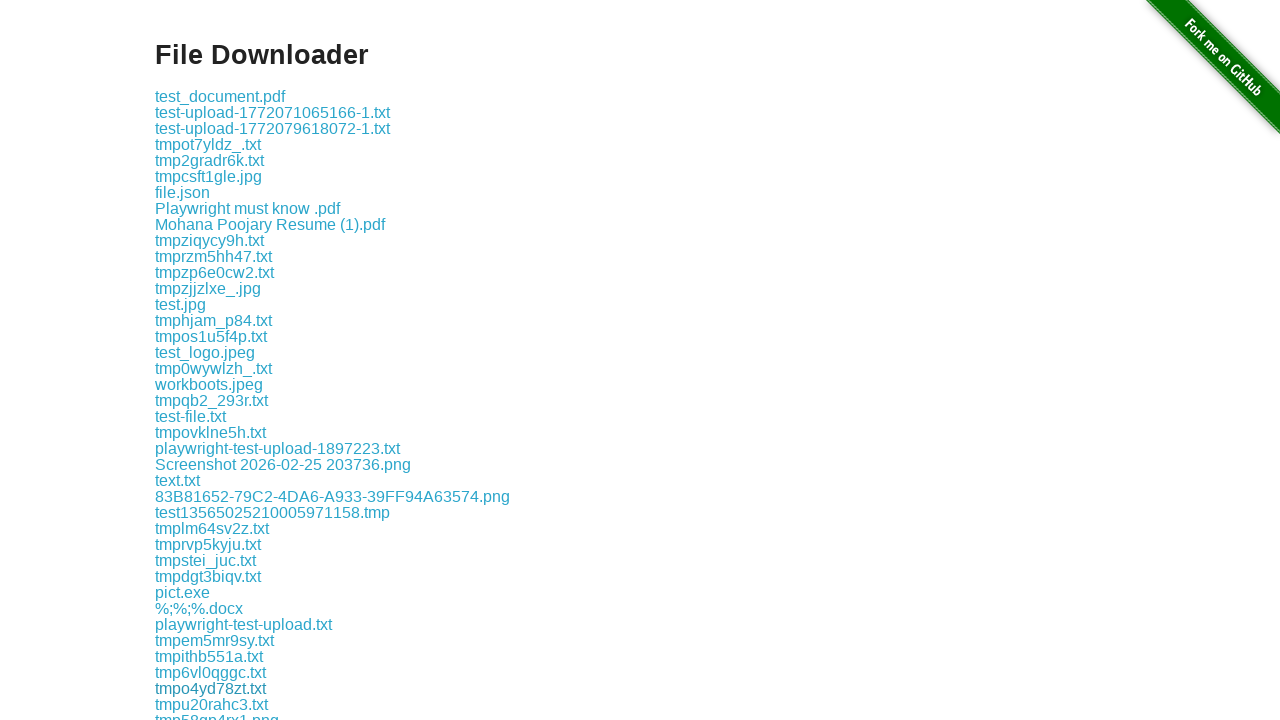

File download completed
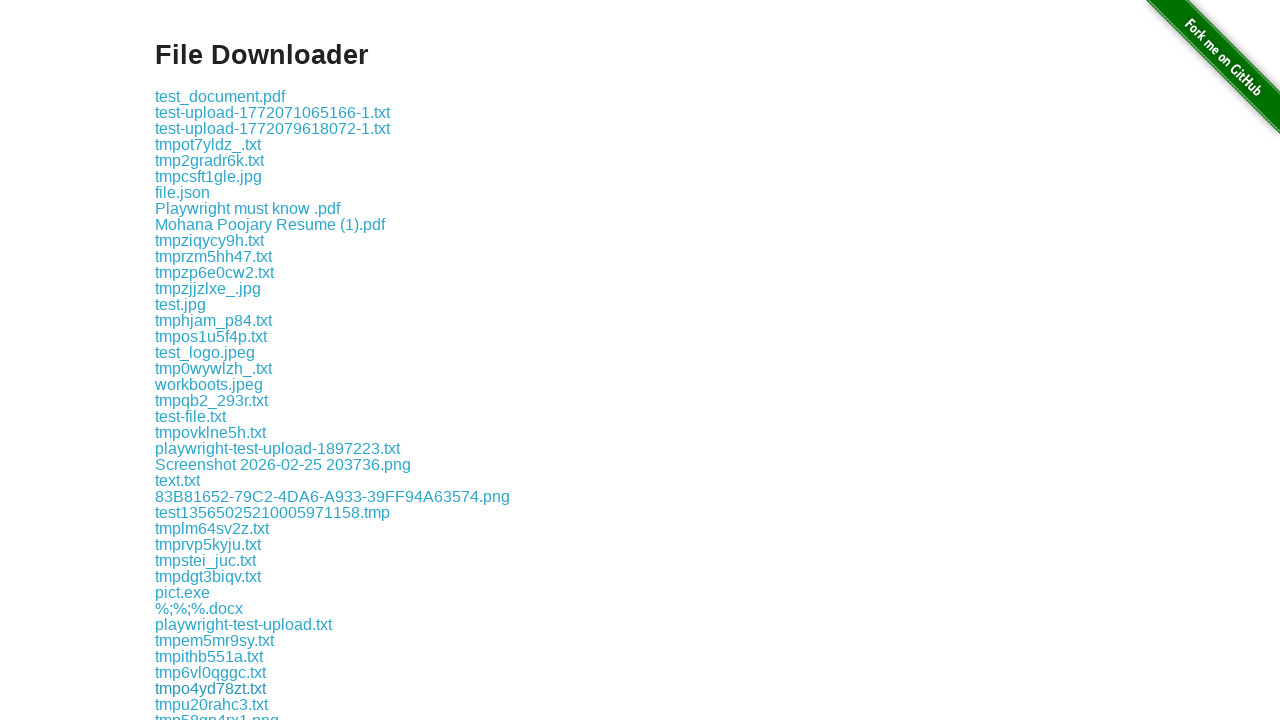

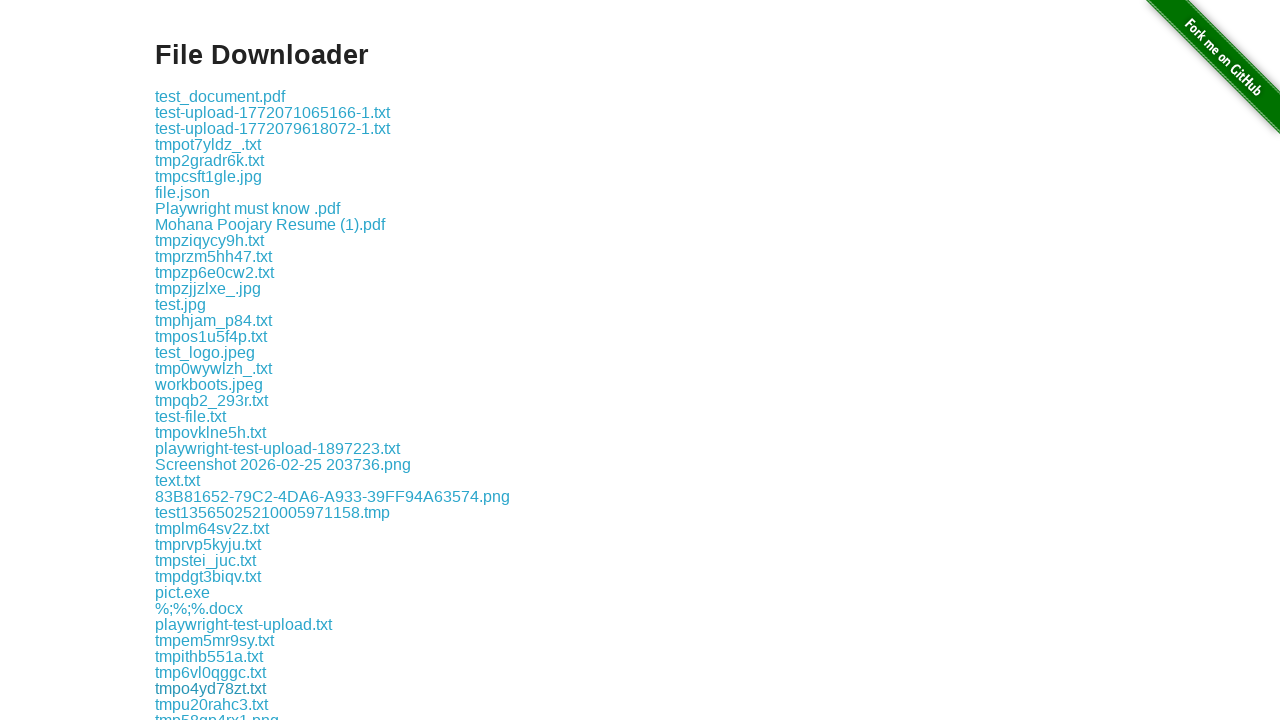